Tests the Add/Remove Elements page functionality by clicking the Add Element button, verifying the Delete button appears, clicking Delete, and verifying the page heading is still visible.

Starting URL: https://the-internet.herokuapp.com/add_remove_elements/

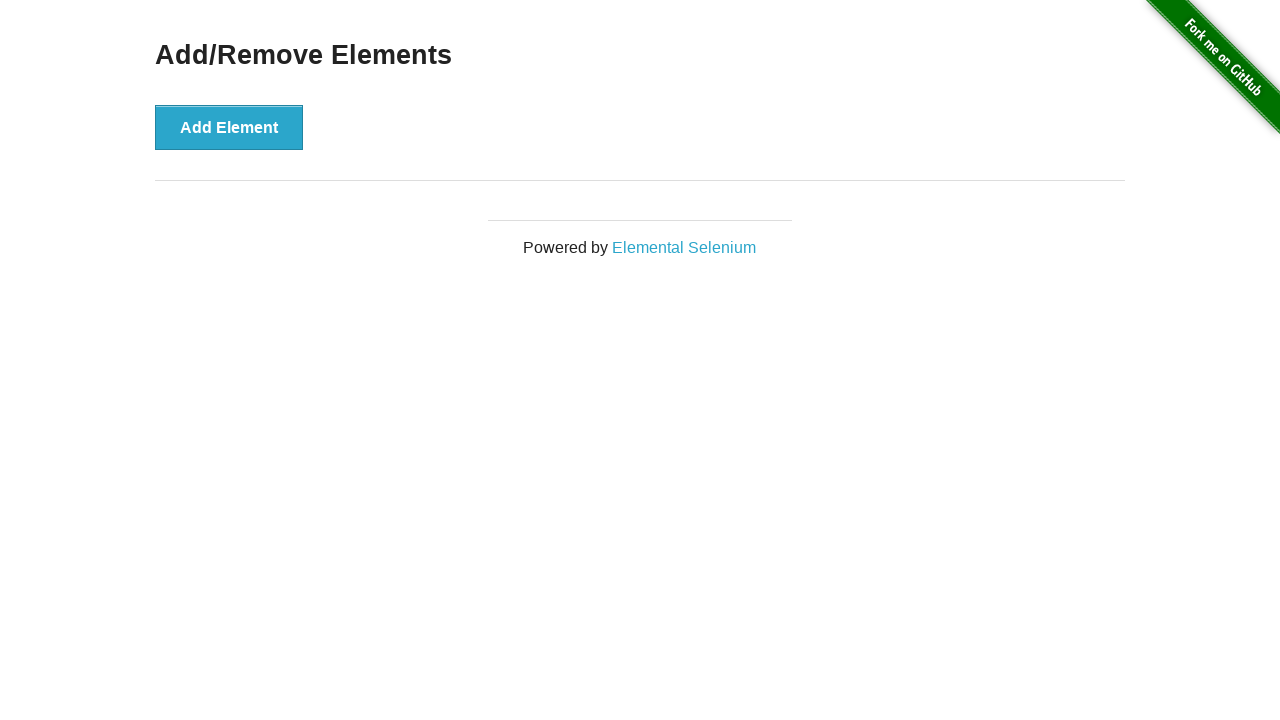

Clicked the Add Element button at (229, 127) on xpath=//*[text()='Add Element']
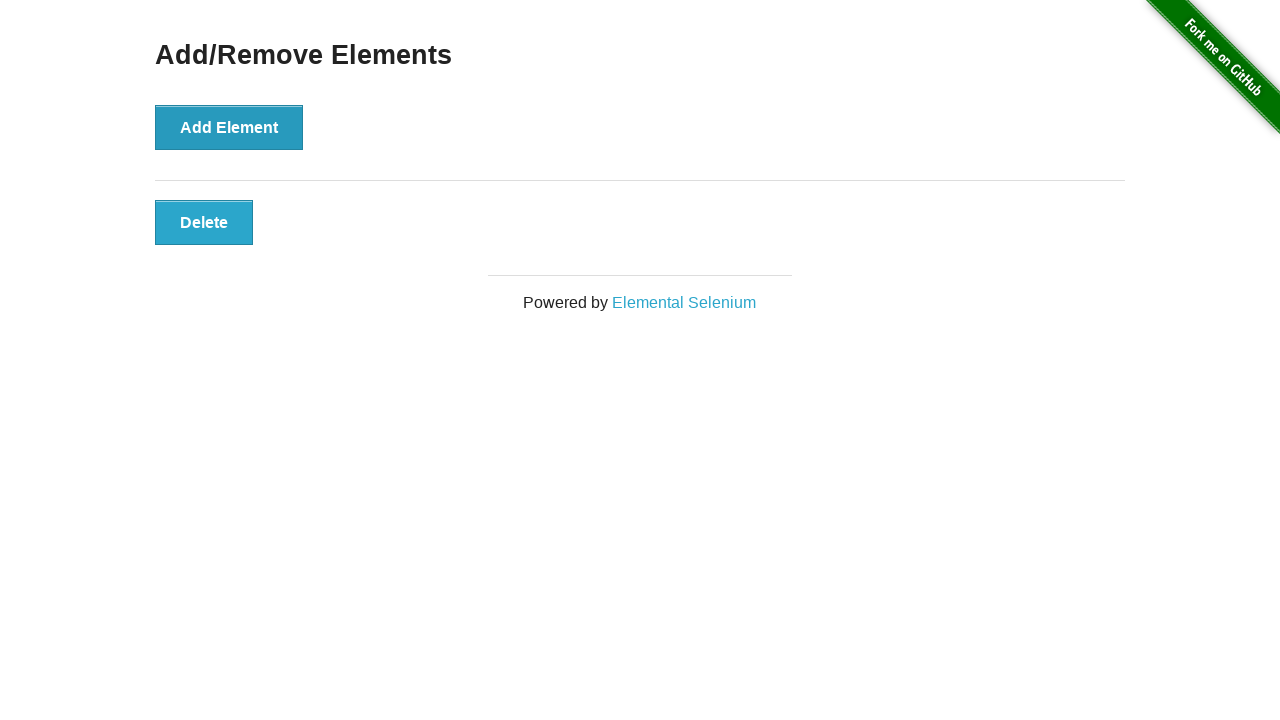

Delete button appeared and is visible
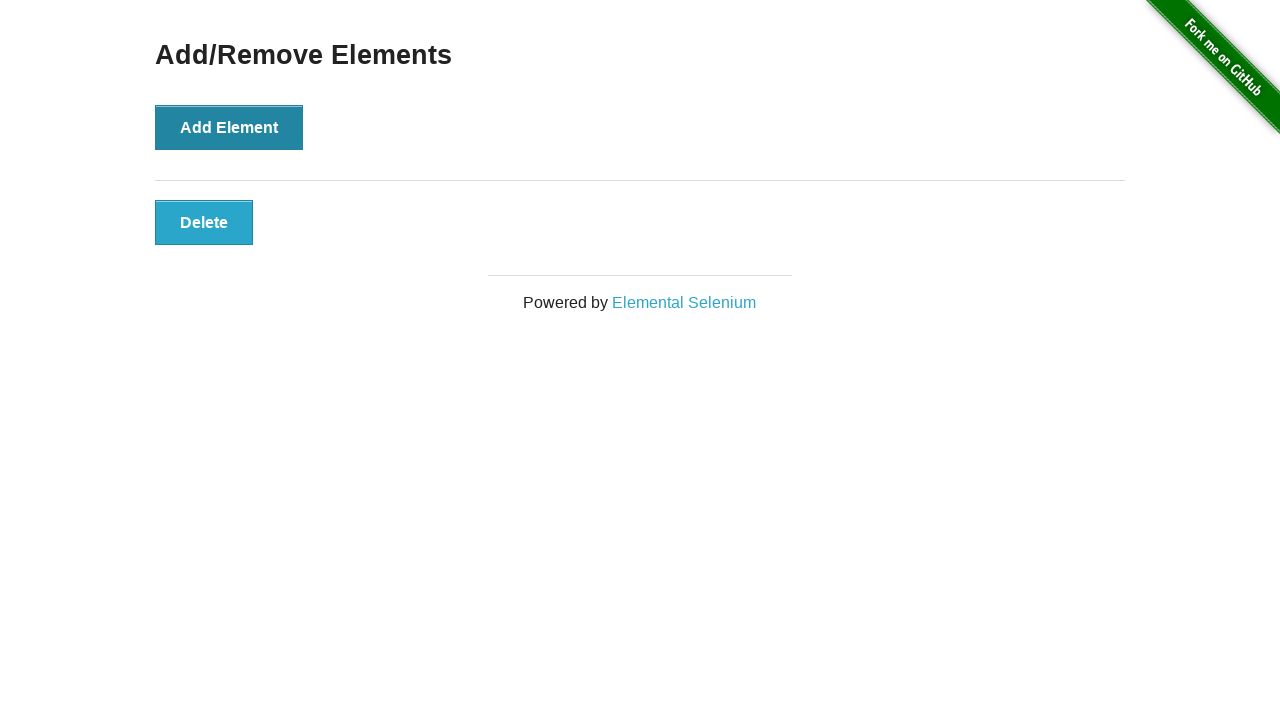

Clicked the Delete button at (204, 222) on xpath=//*[@onclick='deleteElement()']
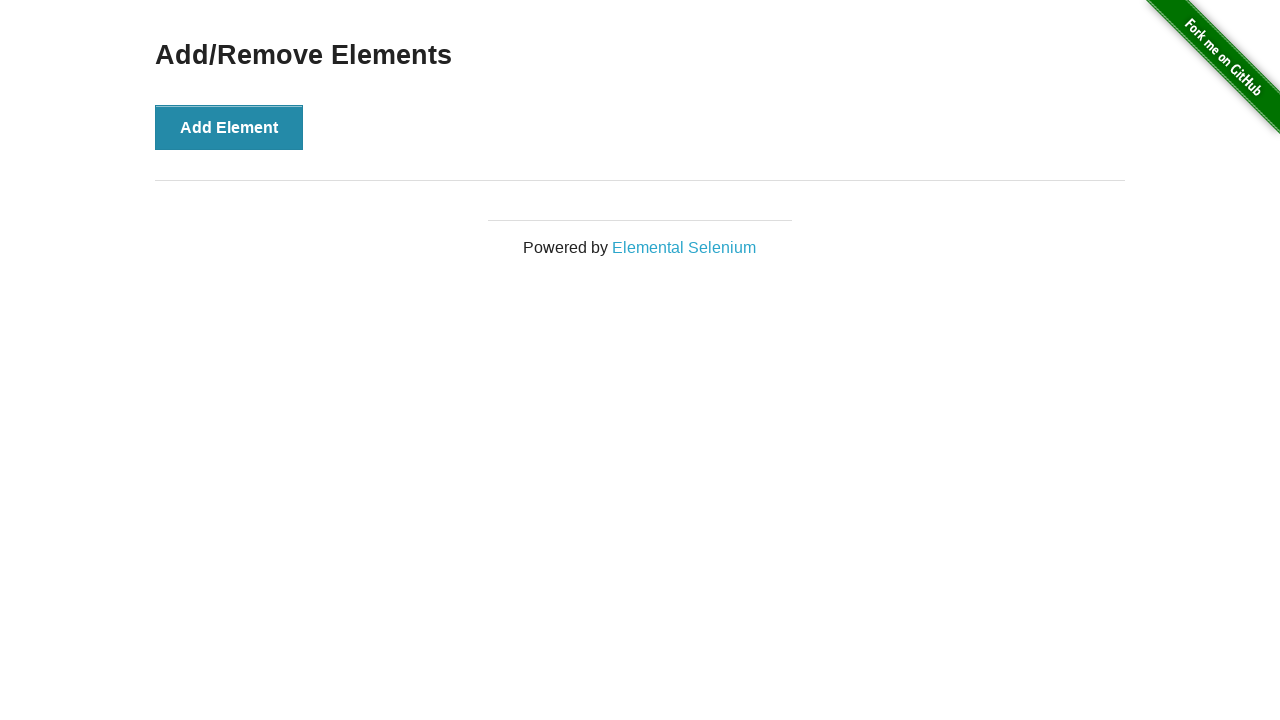

Verified Add/Remove Elements heading is still visible
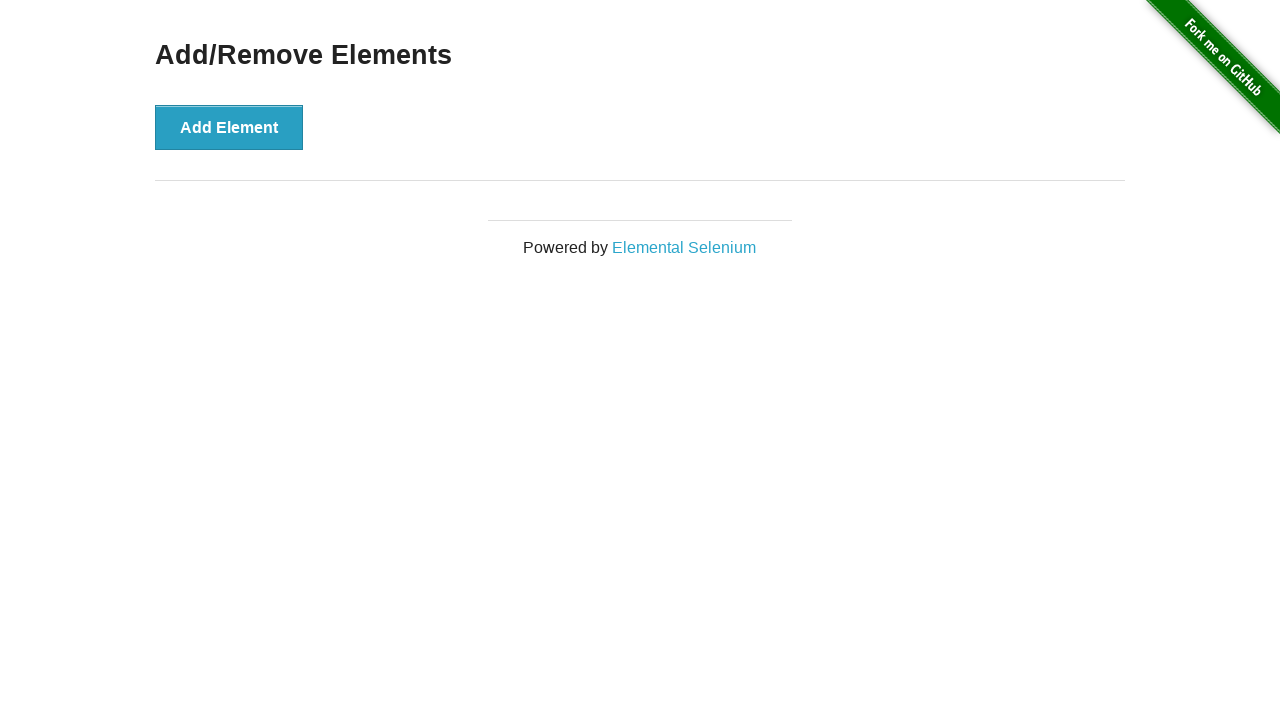

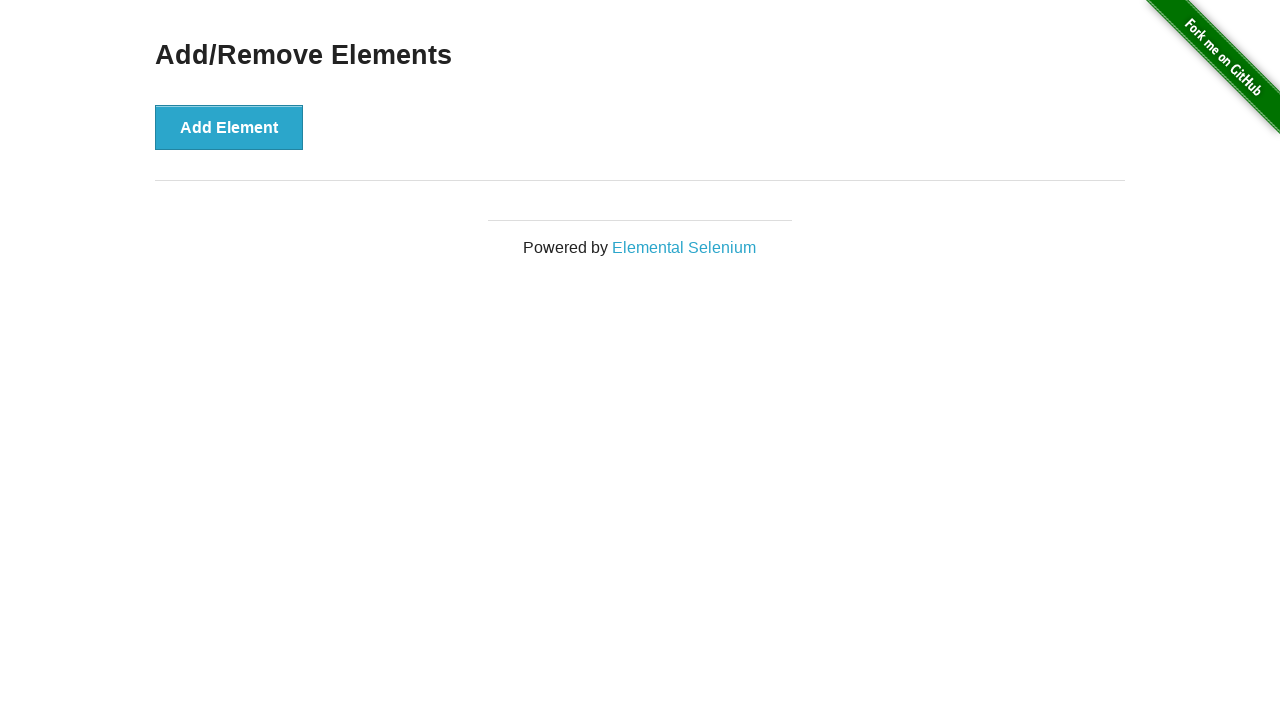